Tests clearing a single completed todo item by adding a todo, marking it as completed, and then clearing all completed items

Starting URL: https://todomvc.com/examples/typescript-angular/#/

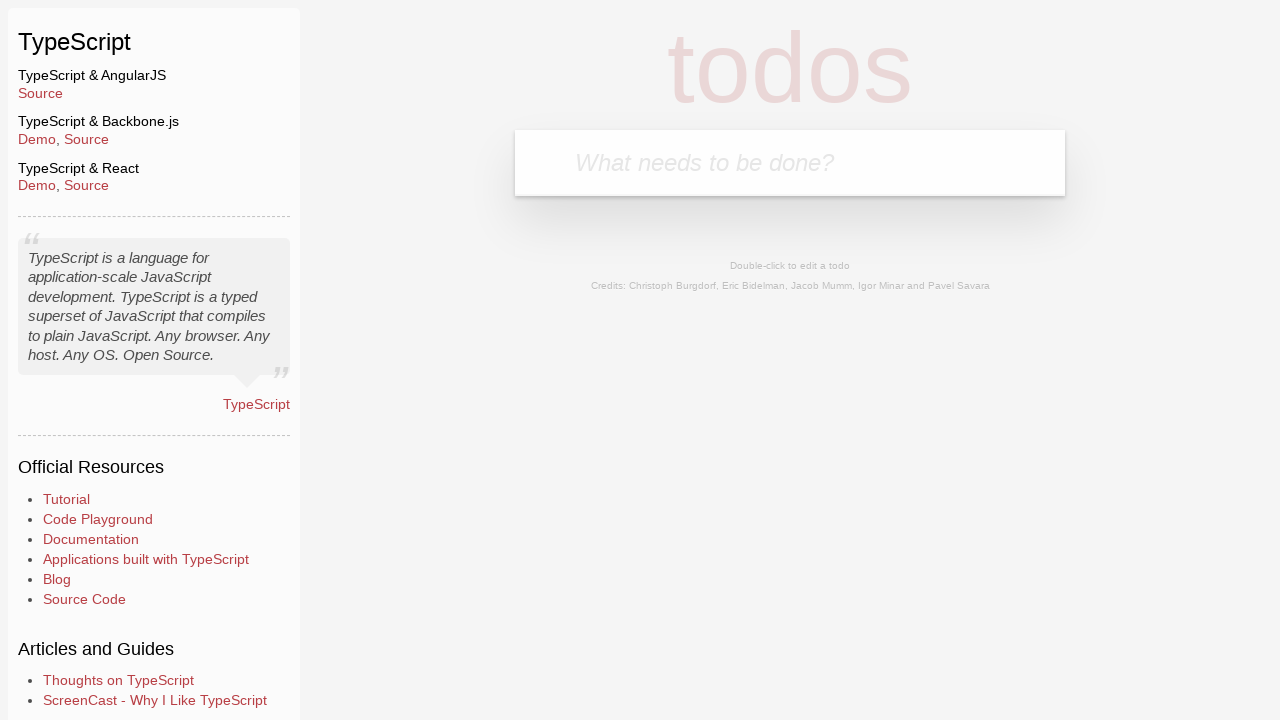

Filled new todo input field with 'Example' on .new-todo
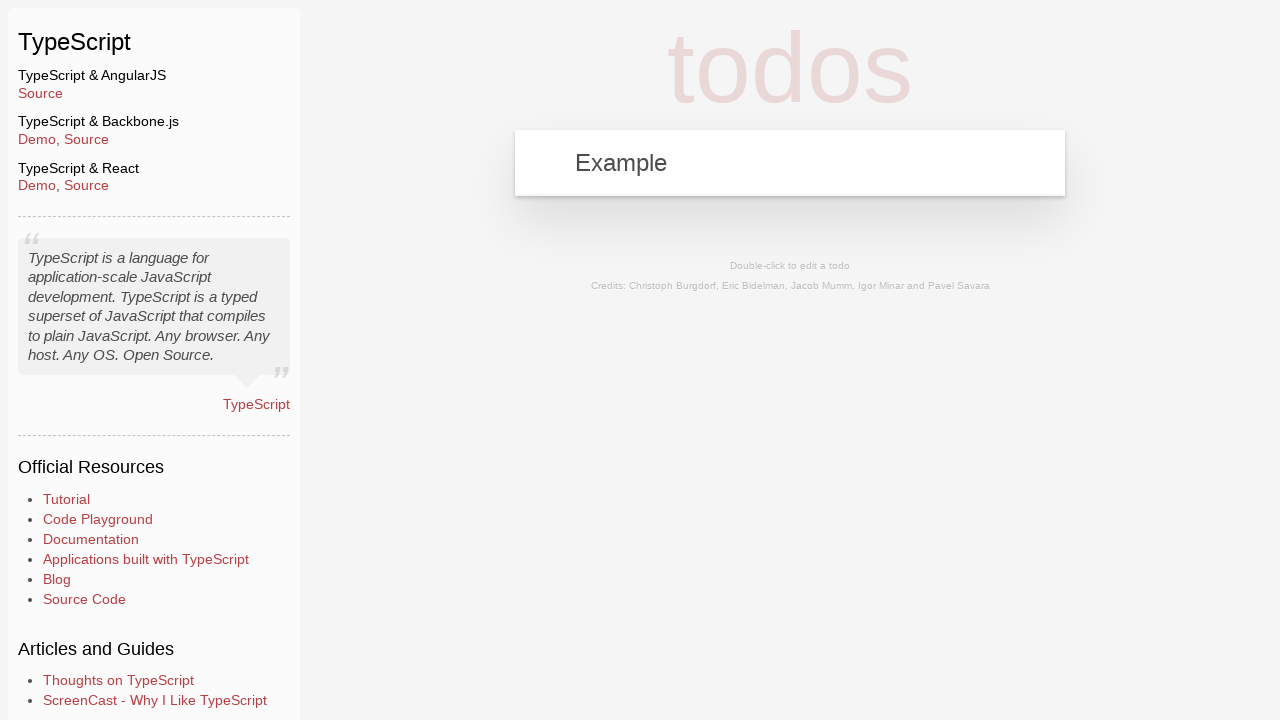

Pressed Enter to add the new todo item on .new-todo
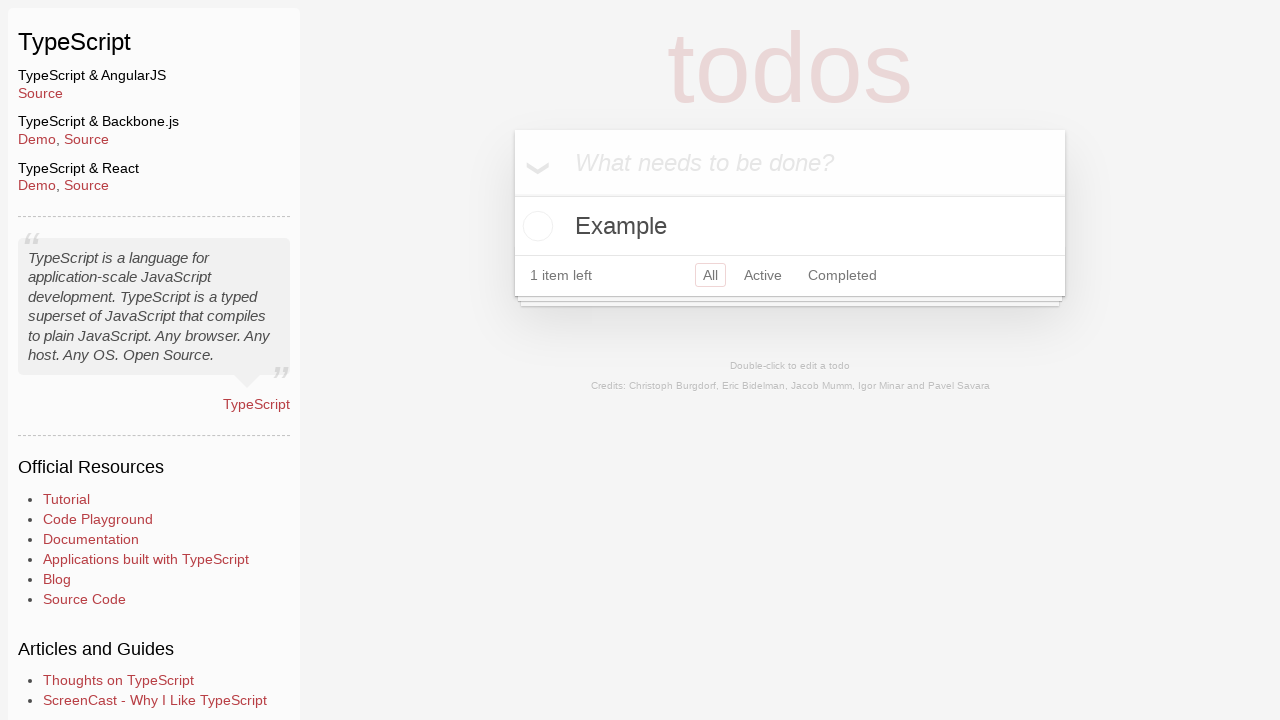

Marked todo item 'Example' as completed by clicking its checkbox at (535, 226) on text=Example >> xpath=../.. >> input.toggle
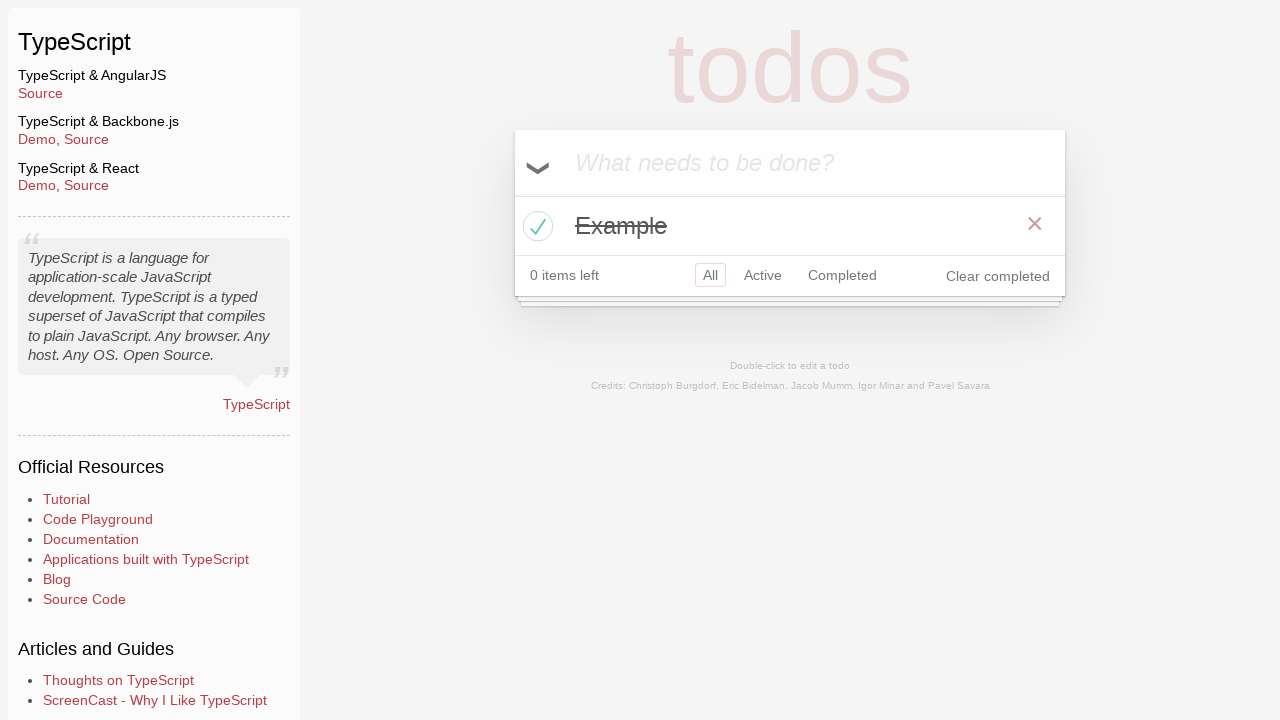

Clicked 'Clear completed' button to remove completed todos at (998, 276) on button.clear-completed
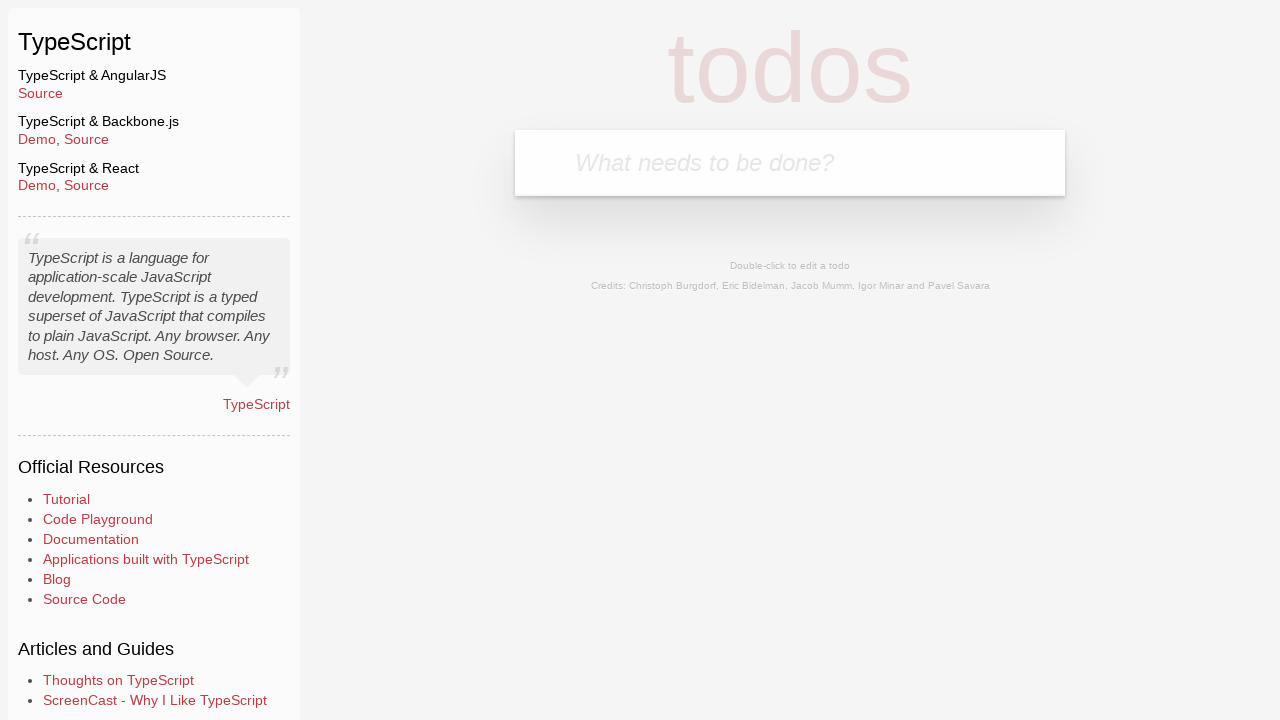

Waited 500ms for UI to update and verify todo list is empty
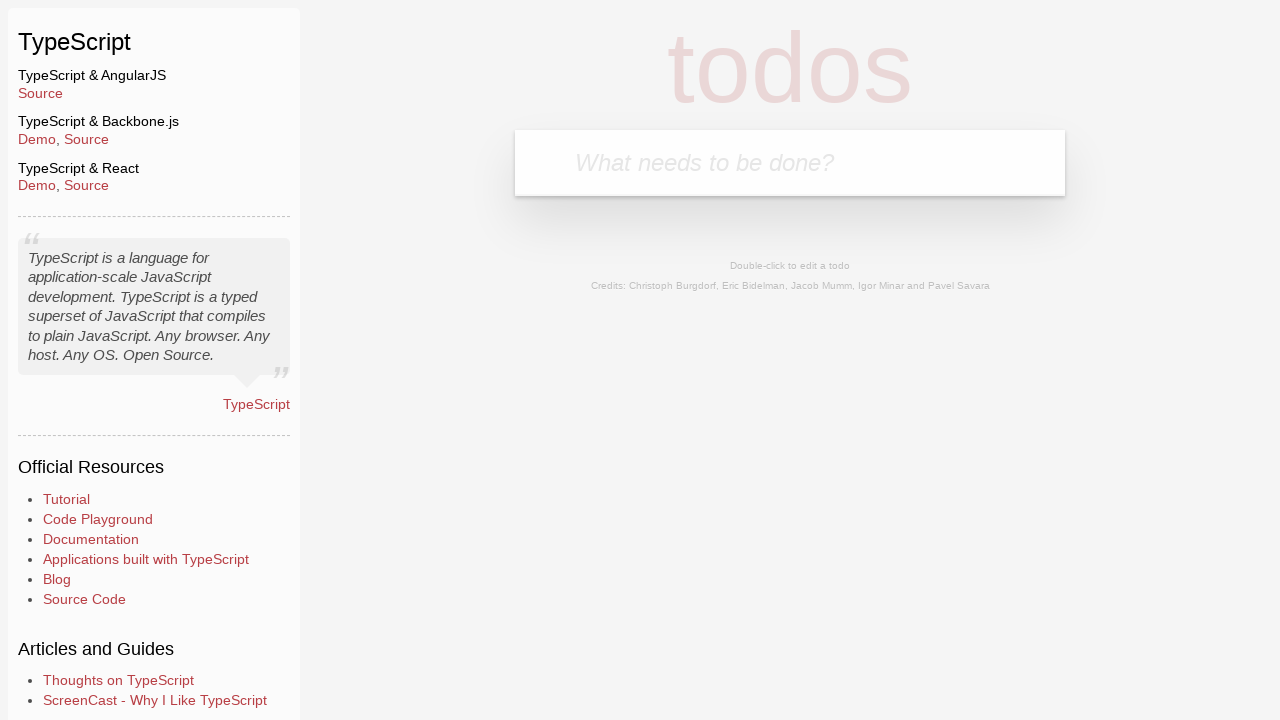

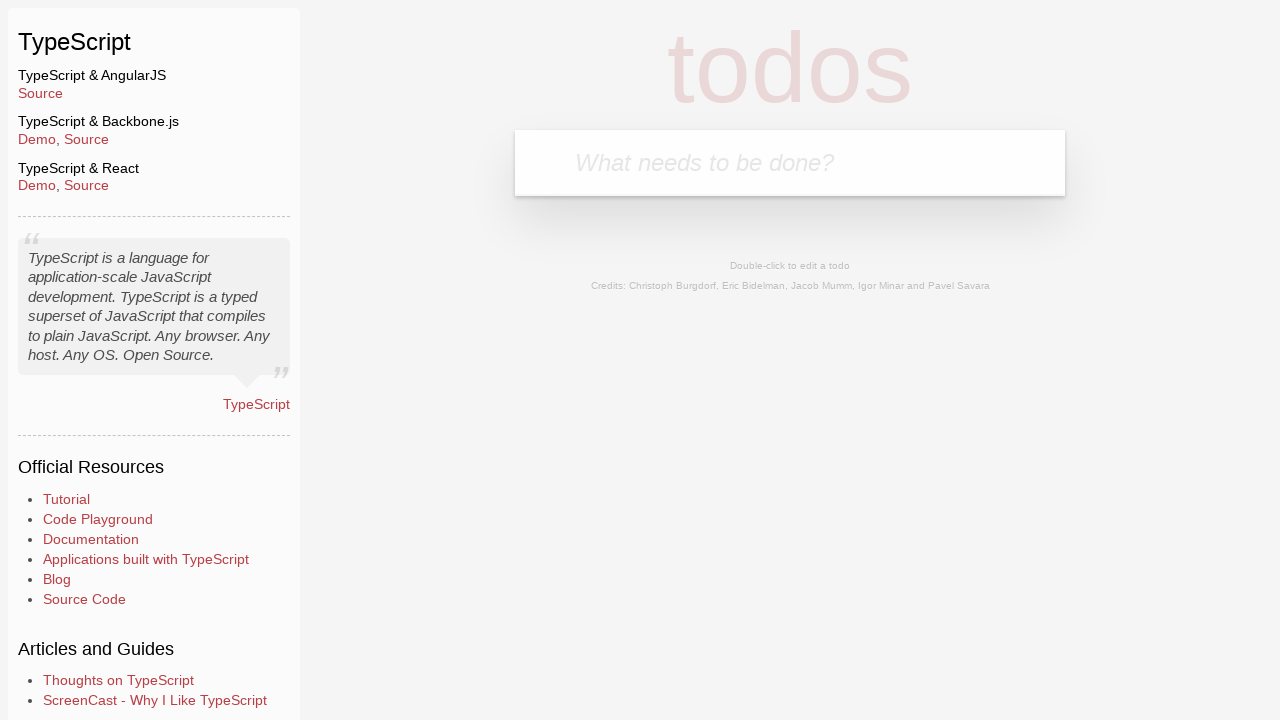